Identifies unique and duplicate surnames in table1 using set operations

Starting URL: http://automationbykrishna.com/#

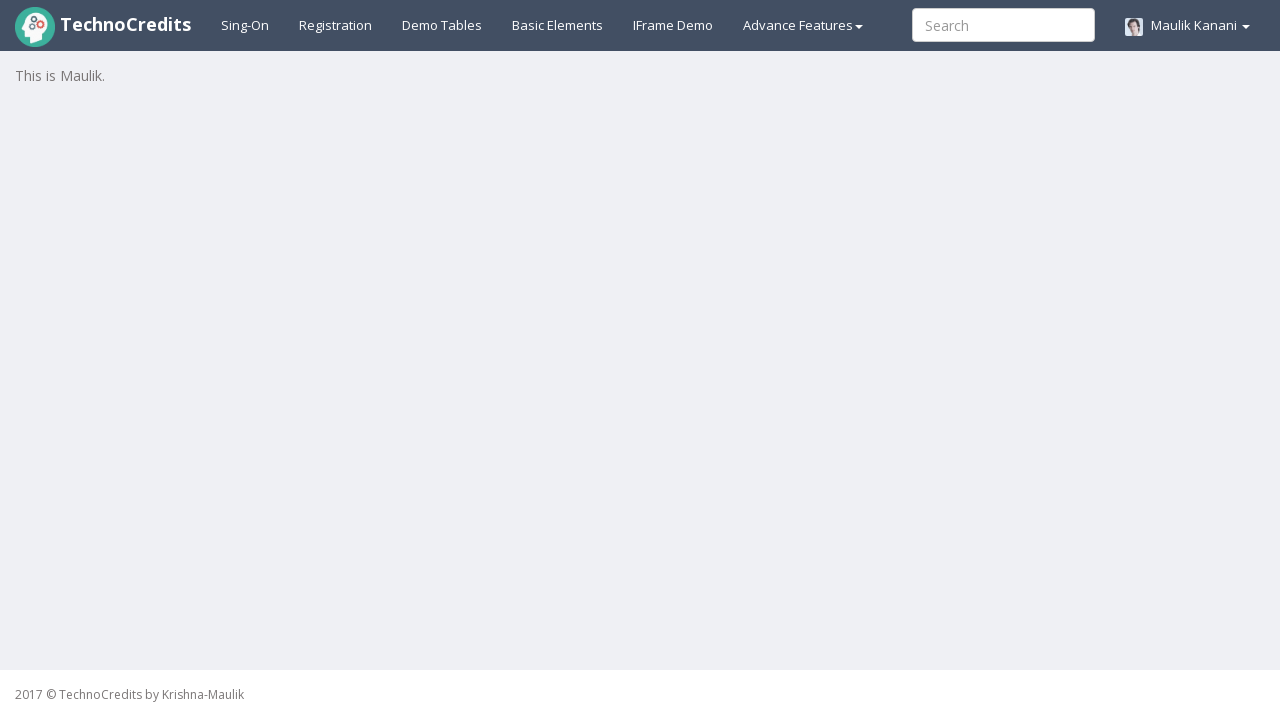

Clicked on Demo Tables link at (442, 25) on xpath=//a[@id='demotable']
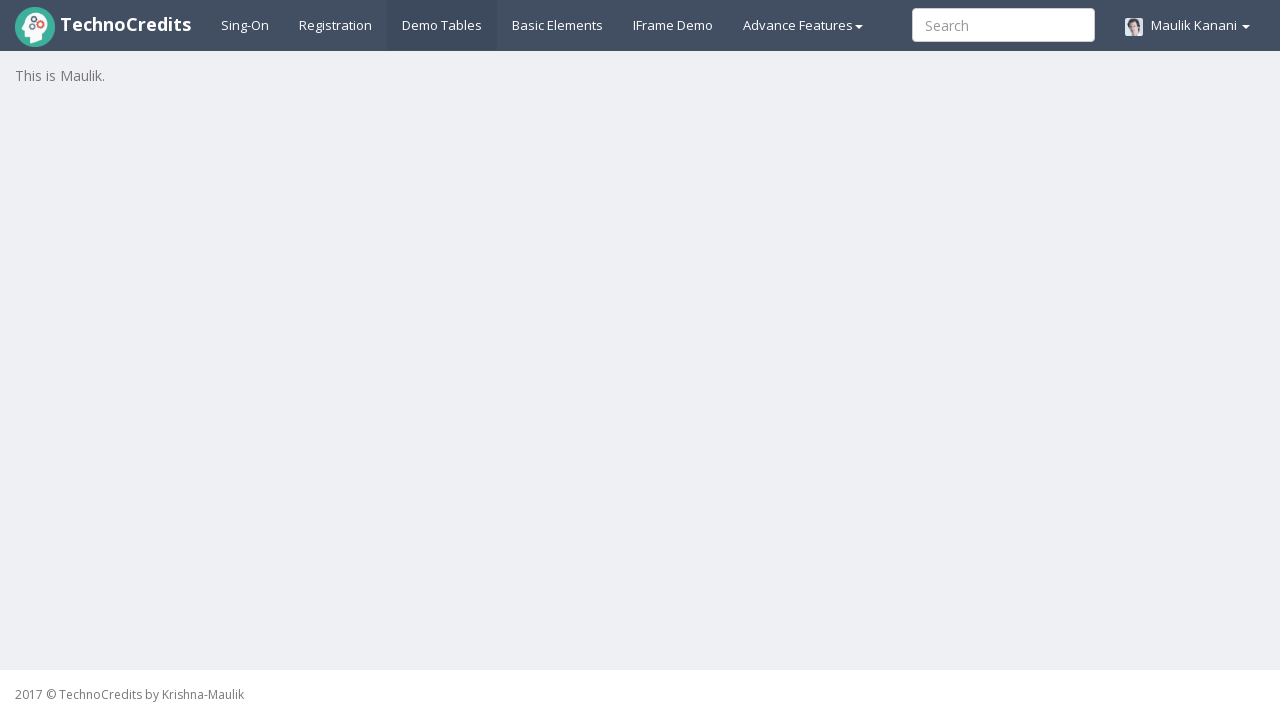

Table loaded and surname column is visible
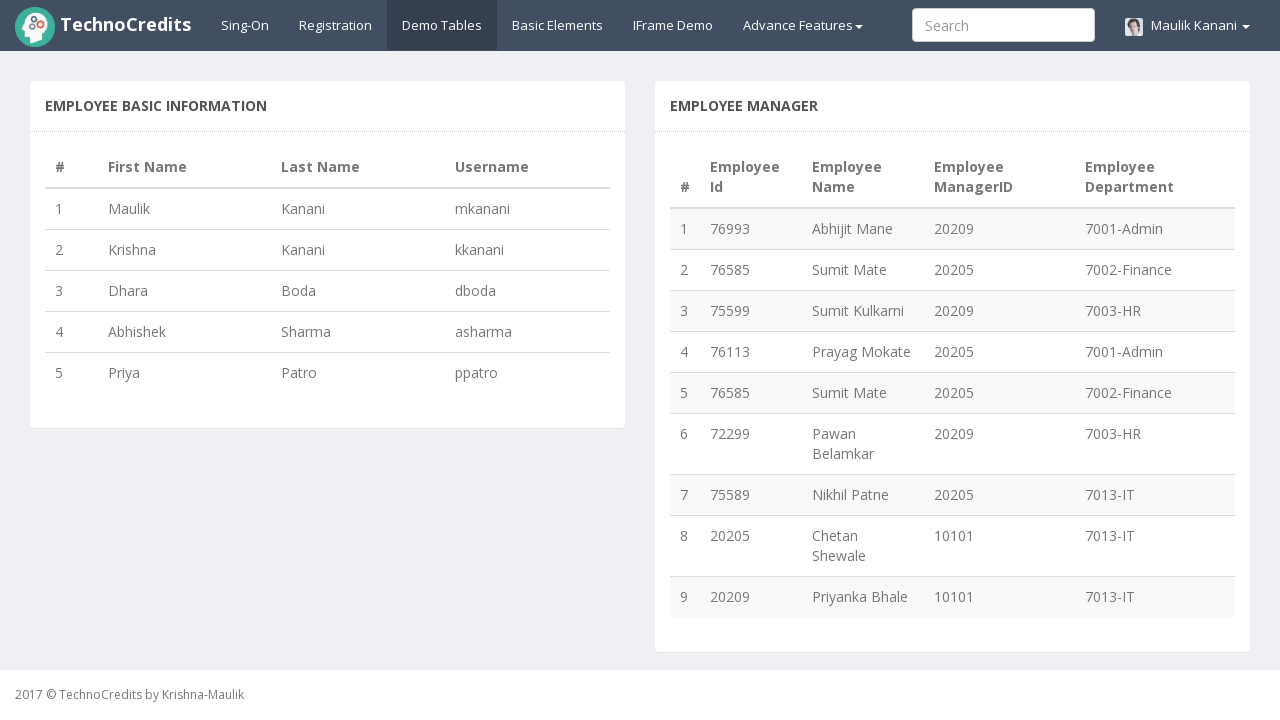

Retrieved all surname elements from table
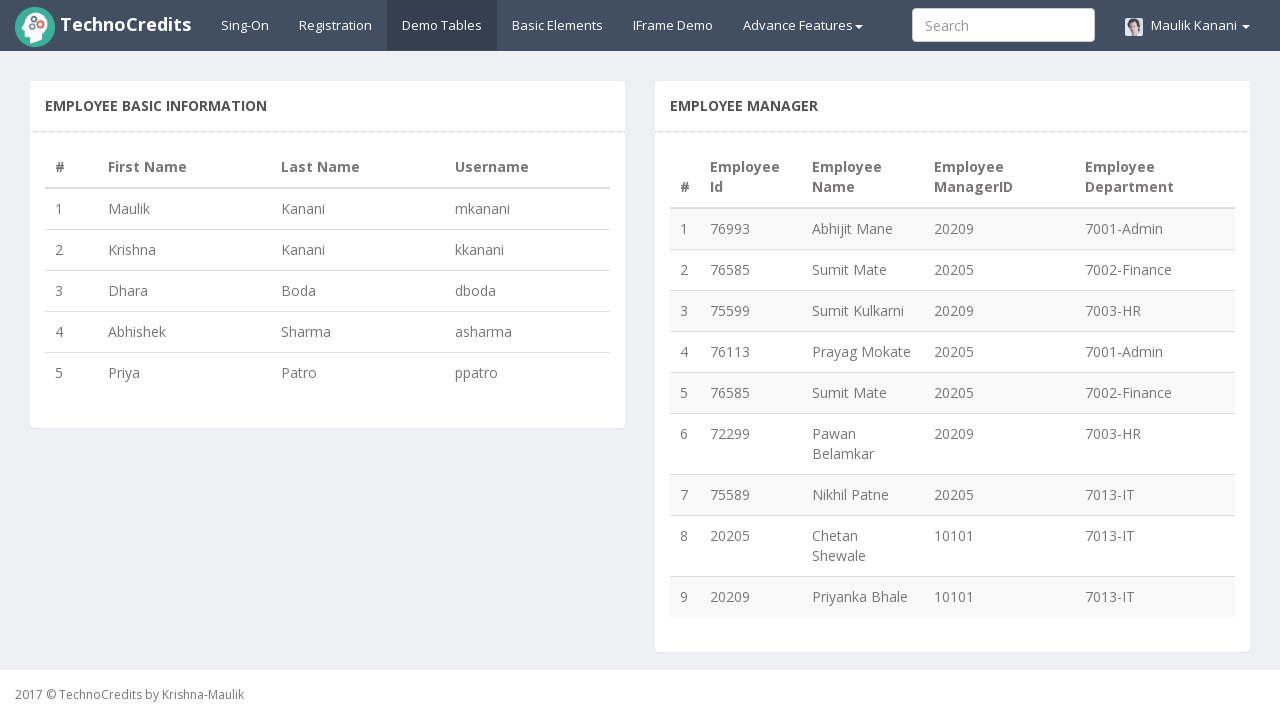

Extracted 5 surnames from table elements
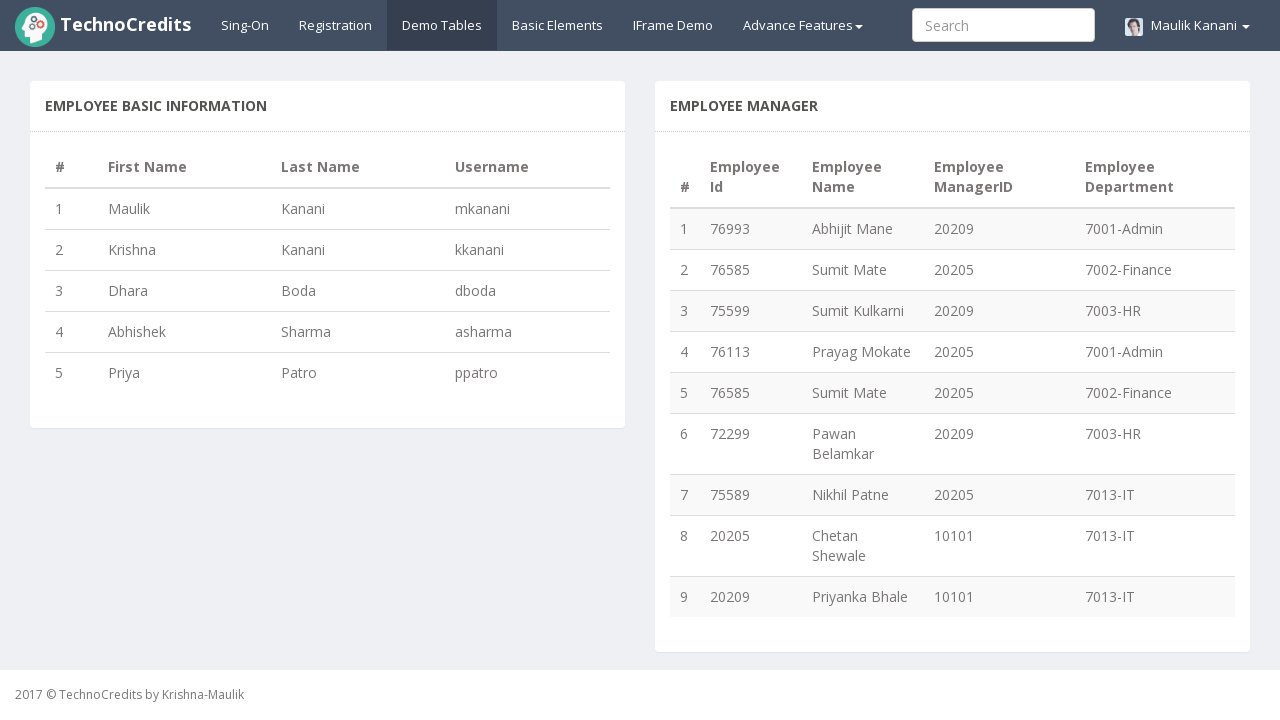

Identified unique surname: Kanani
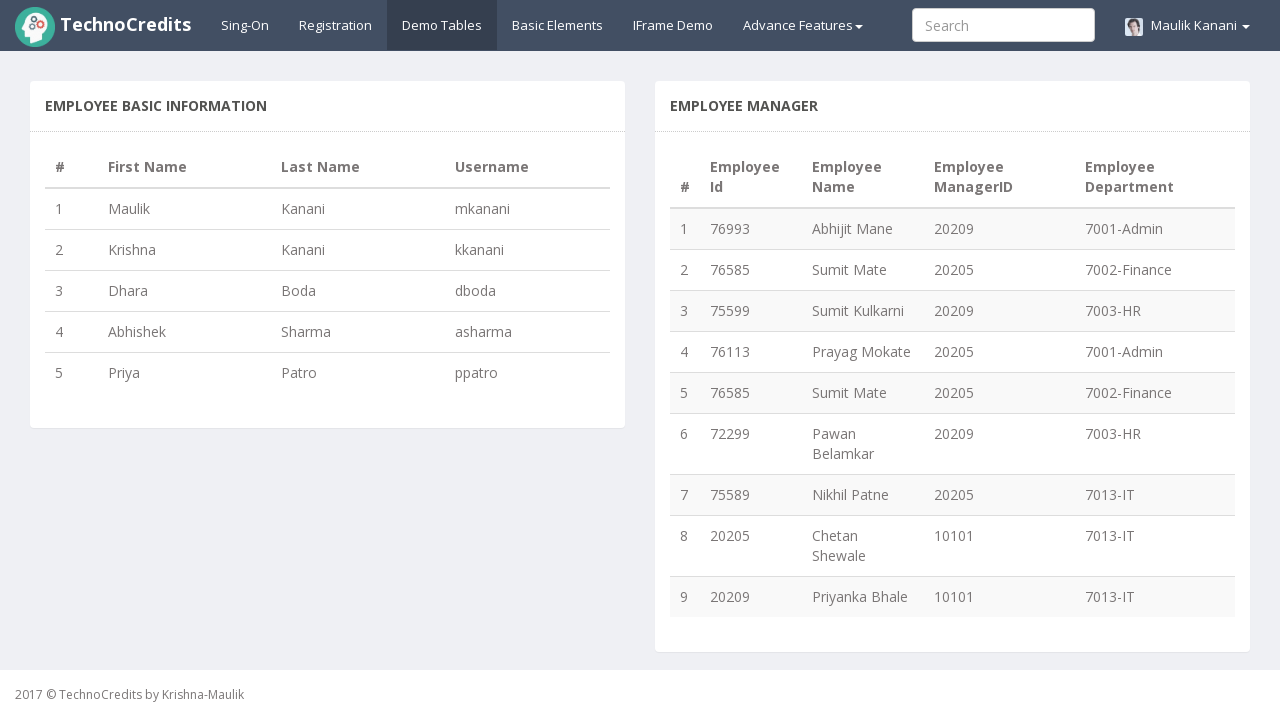

Identified duplicate surname: Kanani
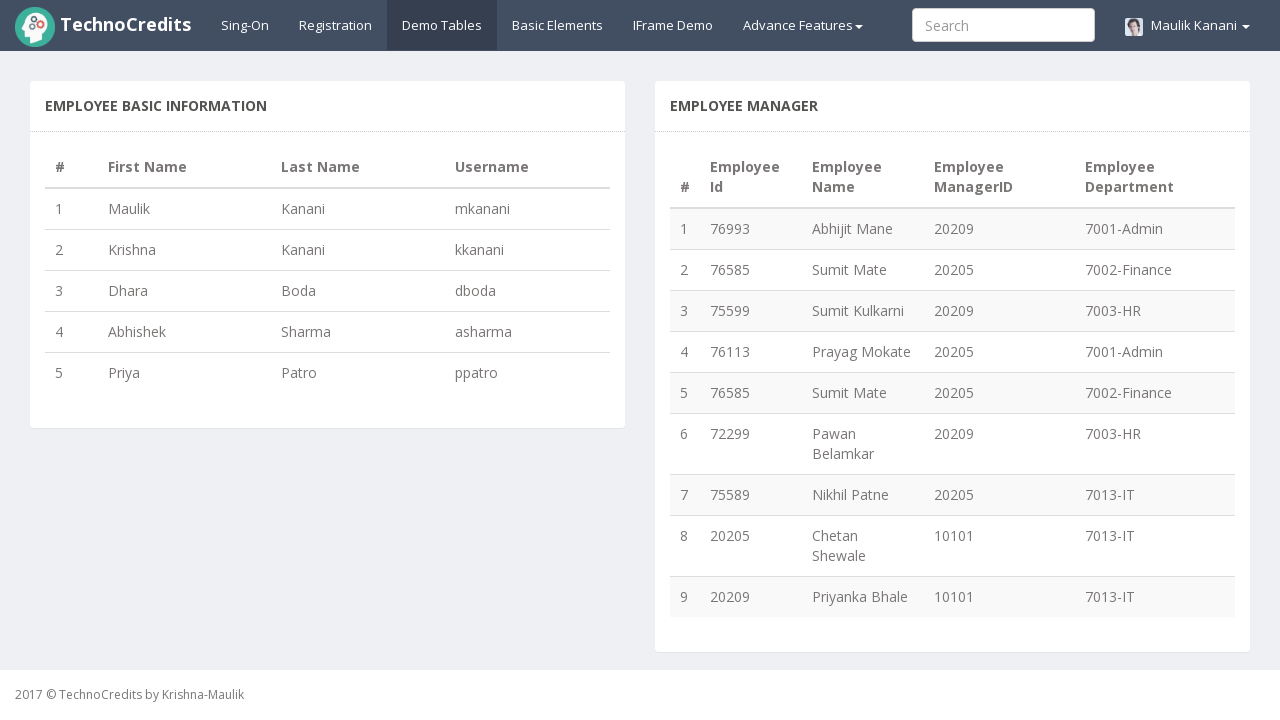

Identified unique surname: Boda
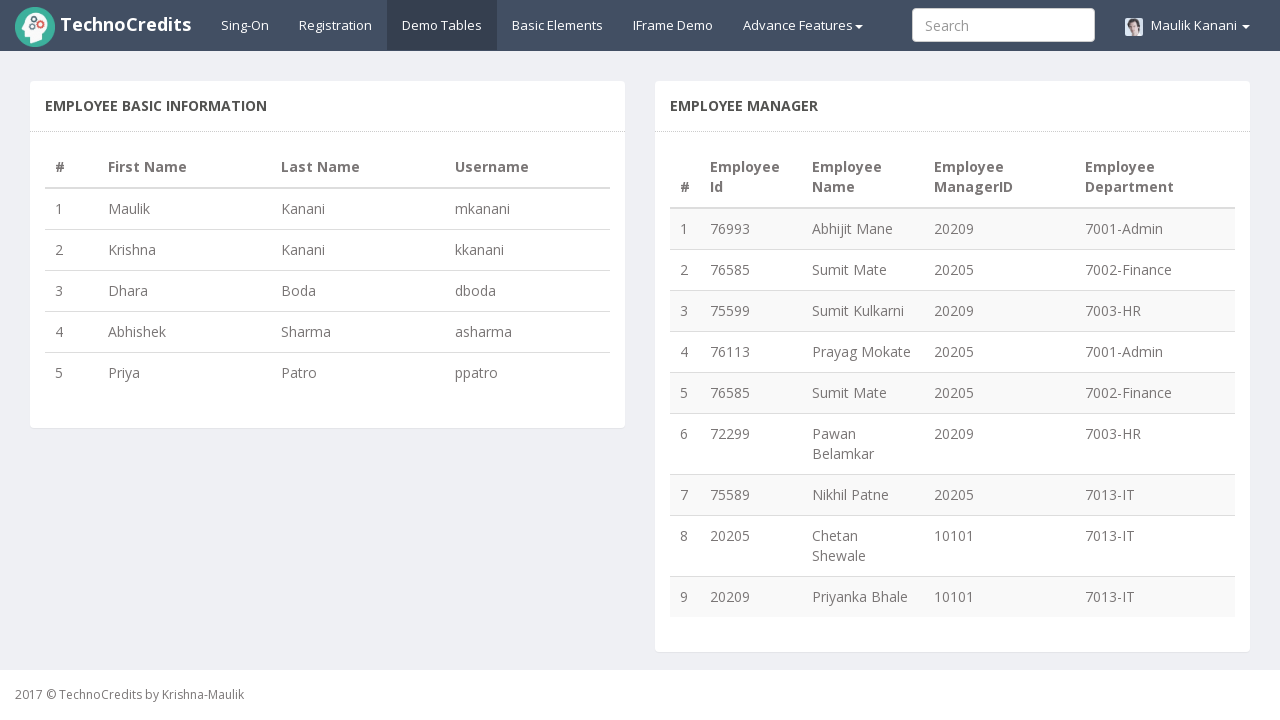

Identified unique surname: Sharma
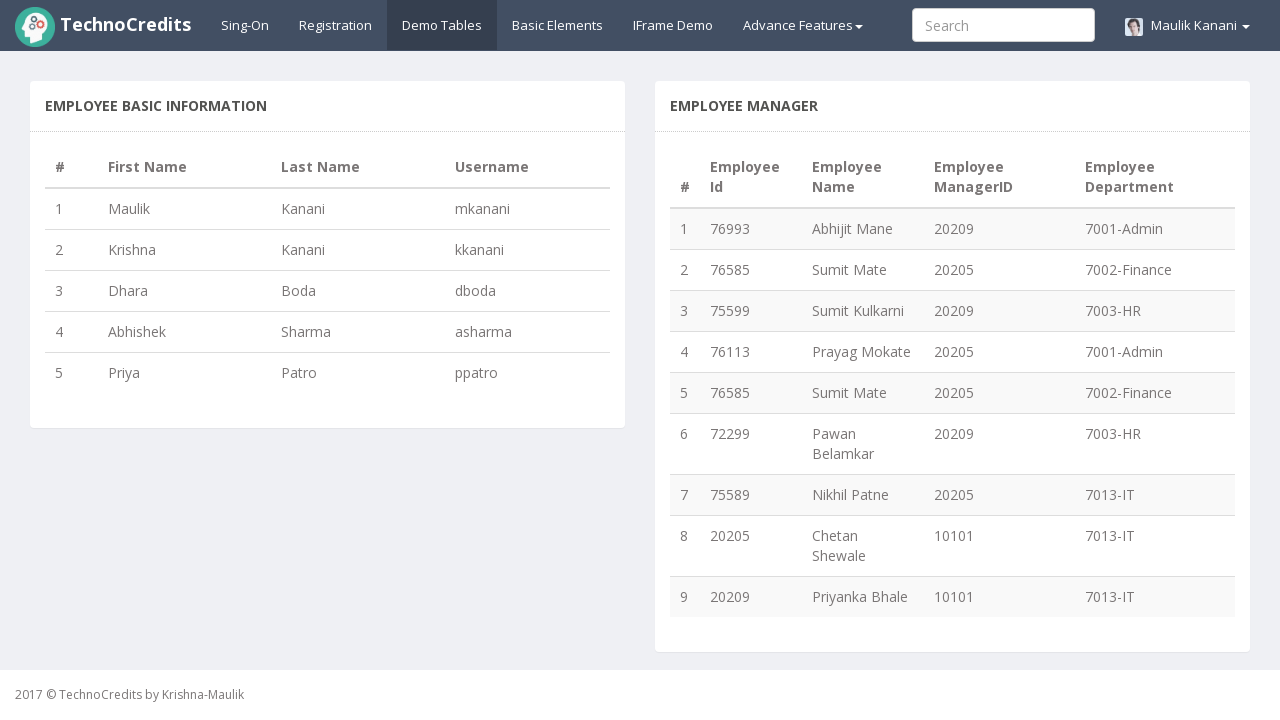

Identified unique surname: Patro
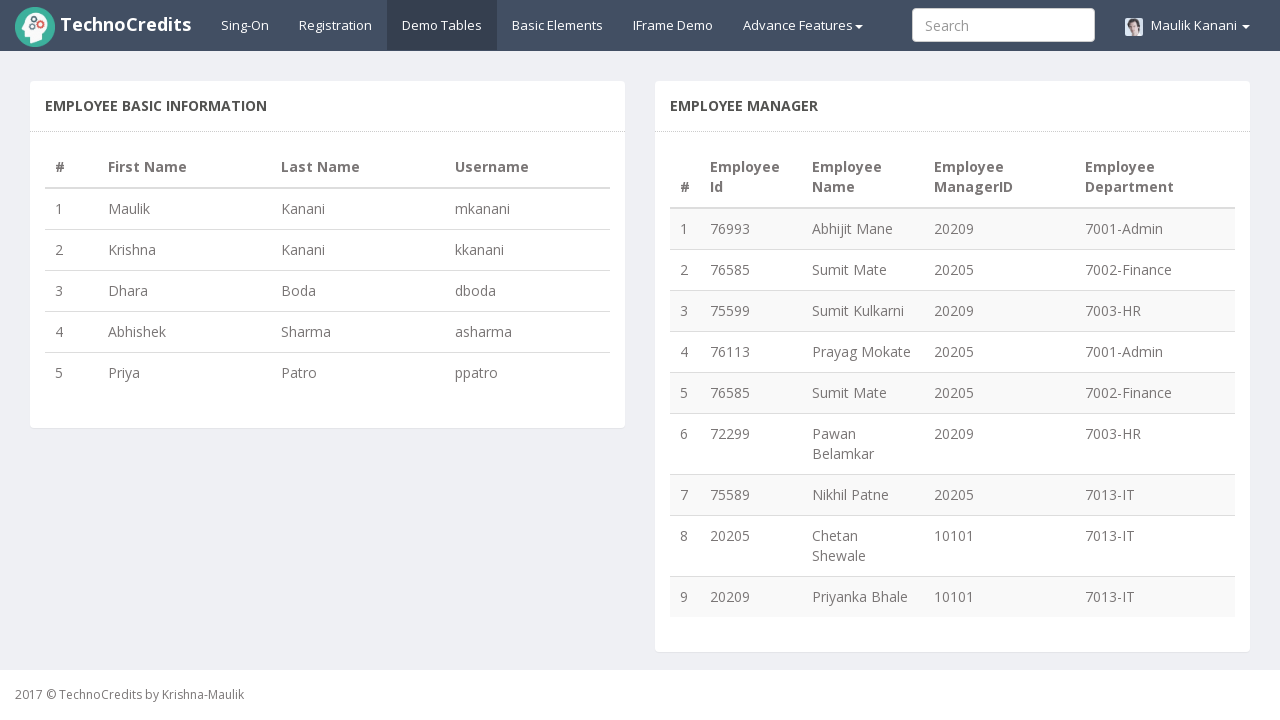

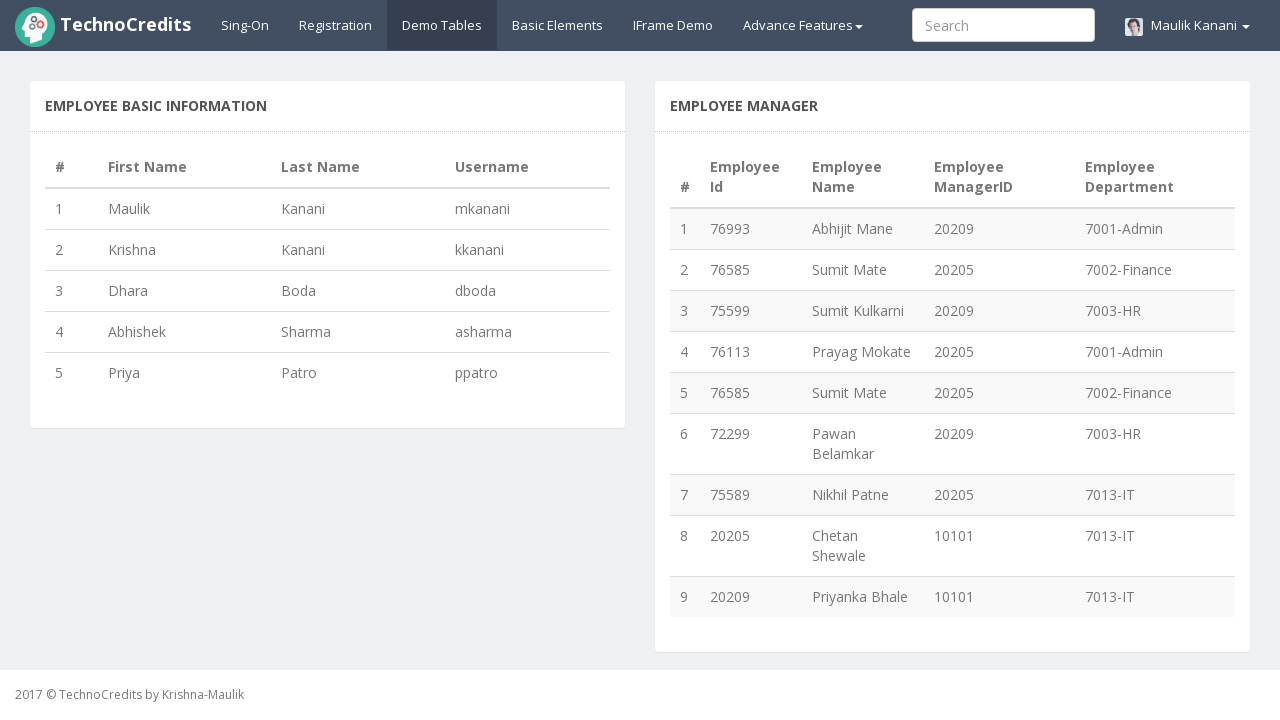